Tests scrolling to the bottom of a page with large DOM, verifying the footer text is visible after scrolling

Starting URL: http://the-internet.herokuapp.com/

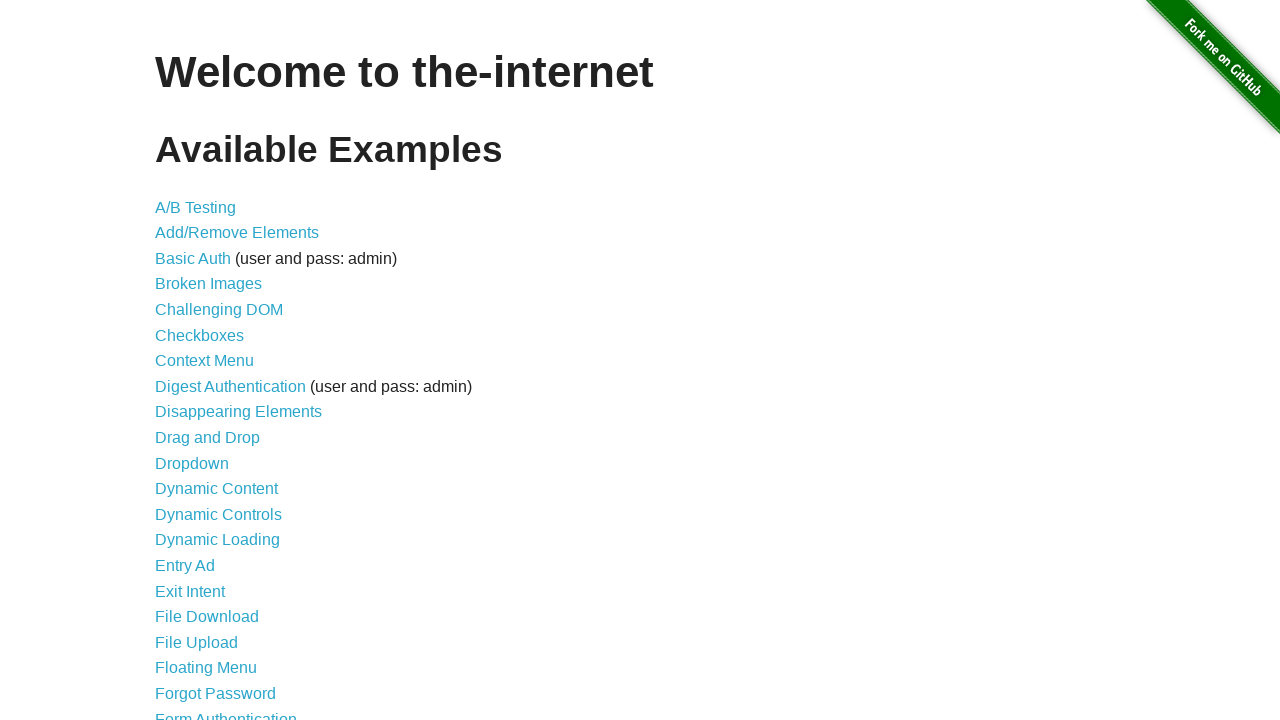

Clicked on 'Large & Deep DOM' link at (225, 361) on text='Large & Deep DOM'
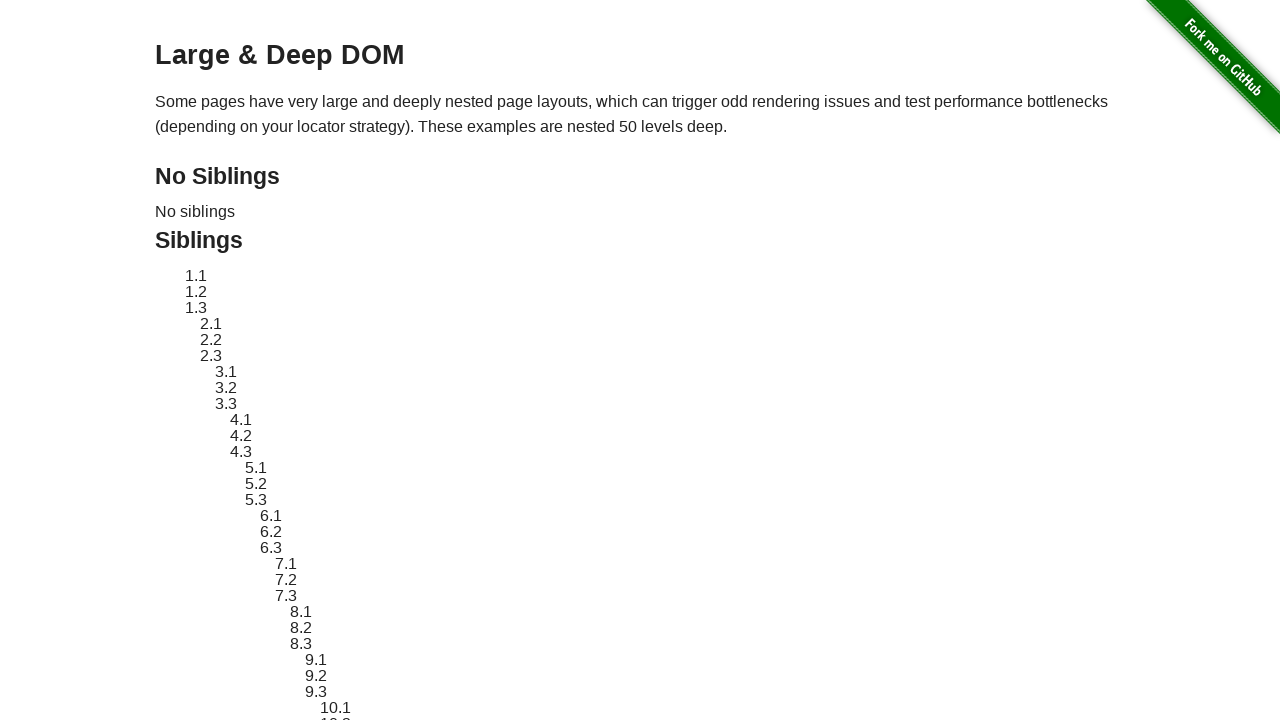

Page loaded and header element appeared
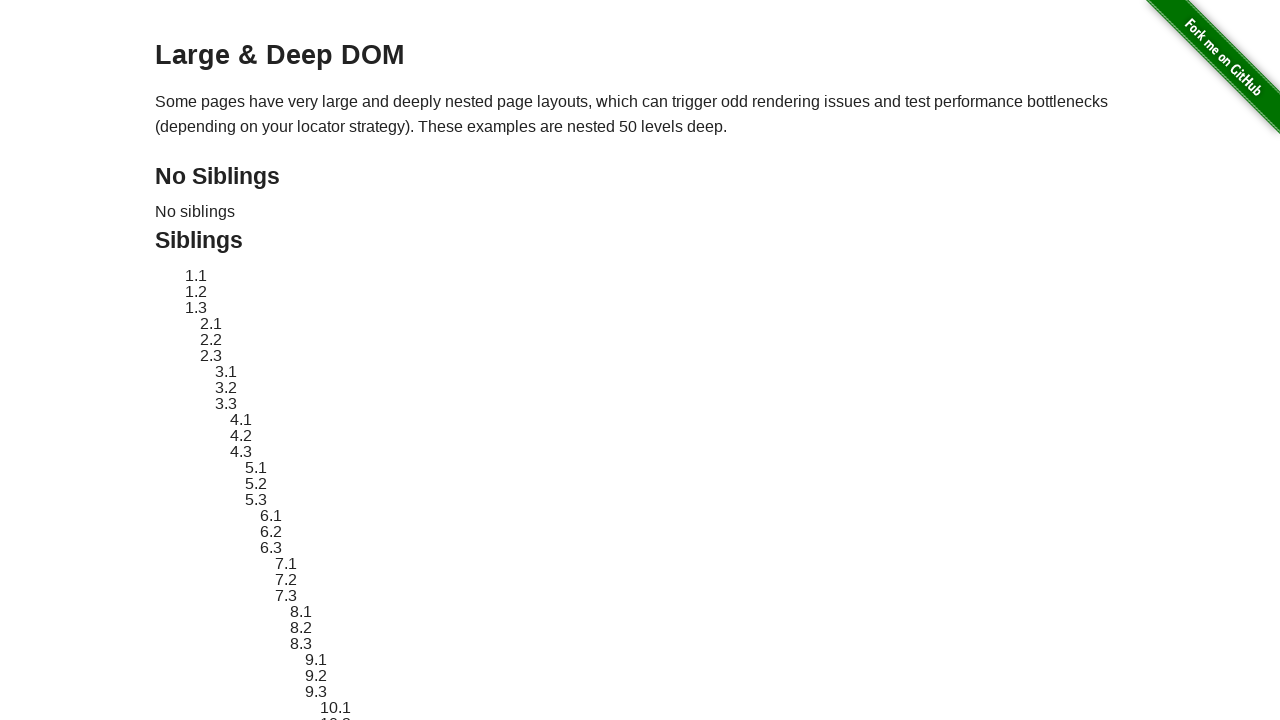

Scrolled to bottom of page with large DOM
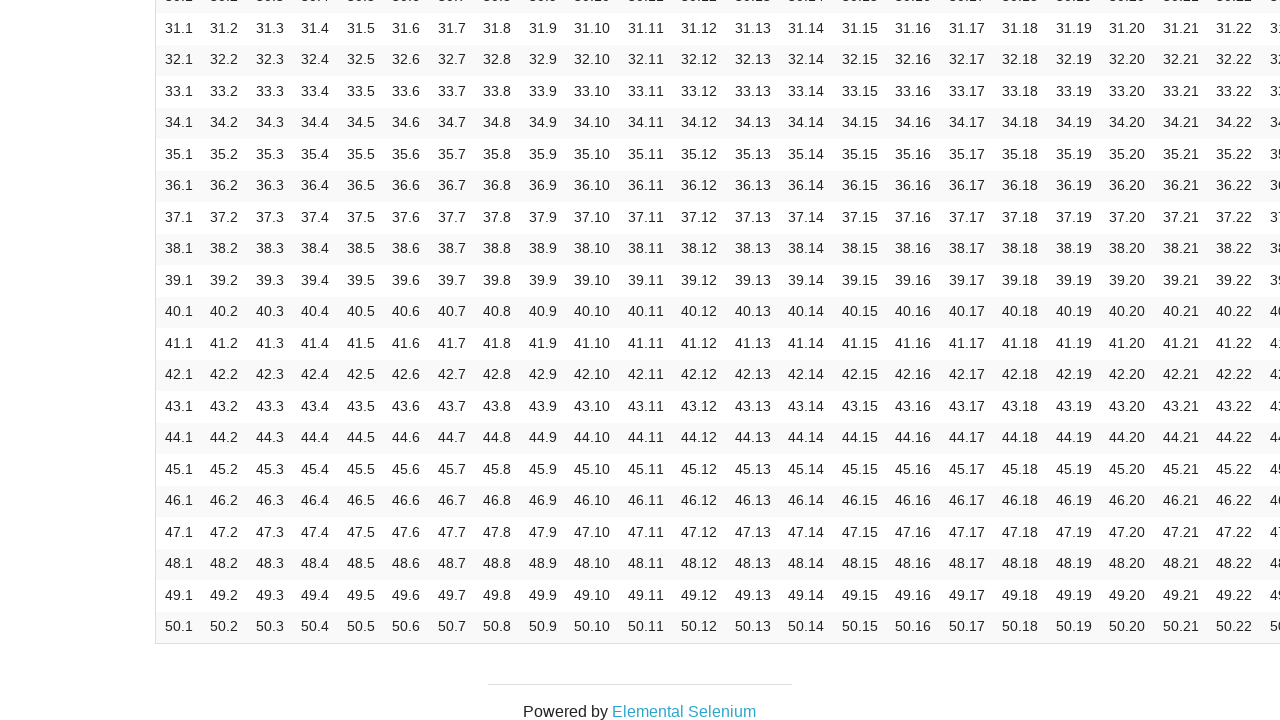

Footer text is now visible after scrolling
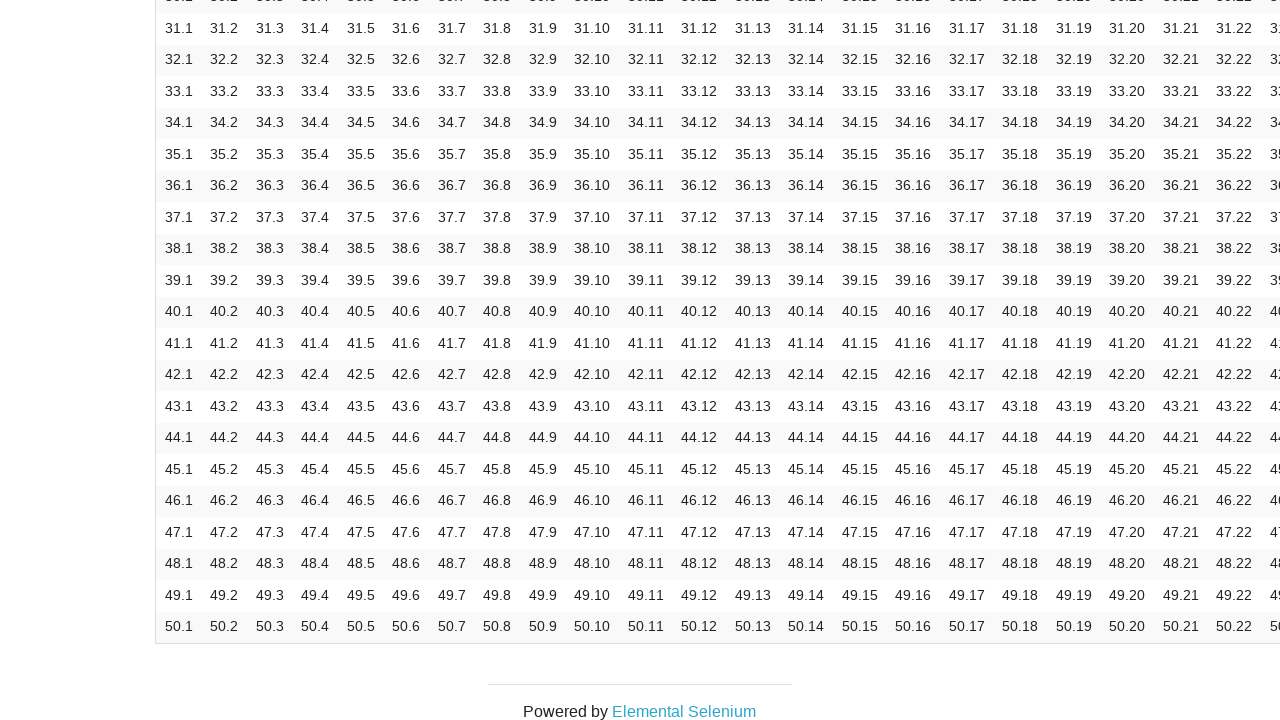

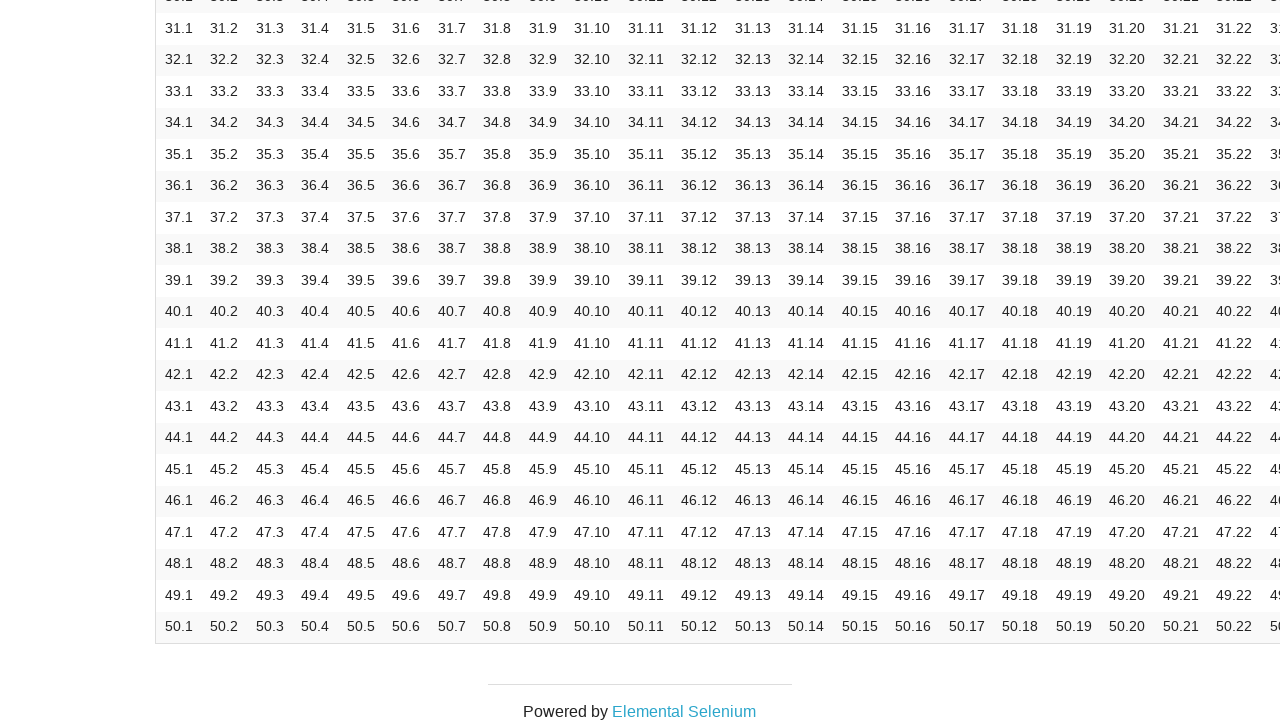